Tests JavaScript event handlers by clicking and interacting with various buttons to trigger blur, click, context menu, double click, focus, key events, and mouse events

Starting URL: https://testpages.herokuapp.com/styled/events/javascript-events.html

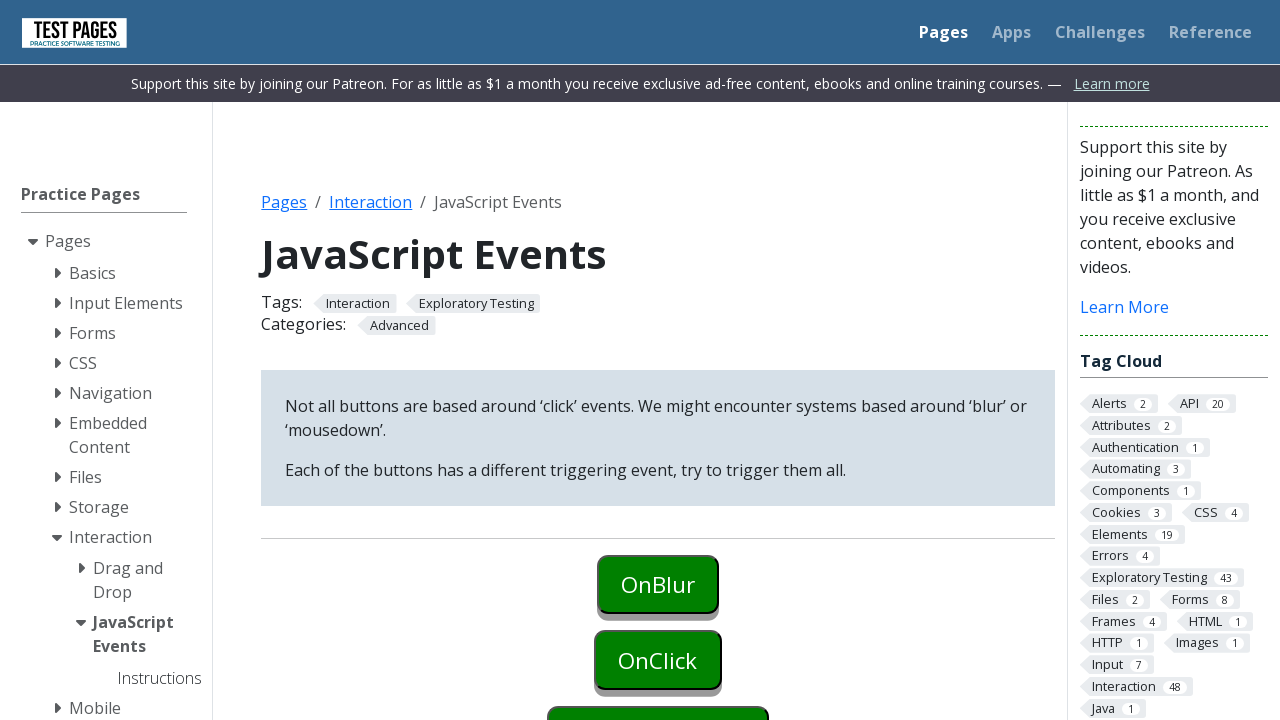

Navigated to JavaScript events test page
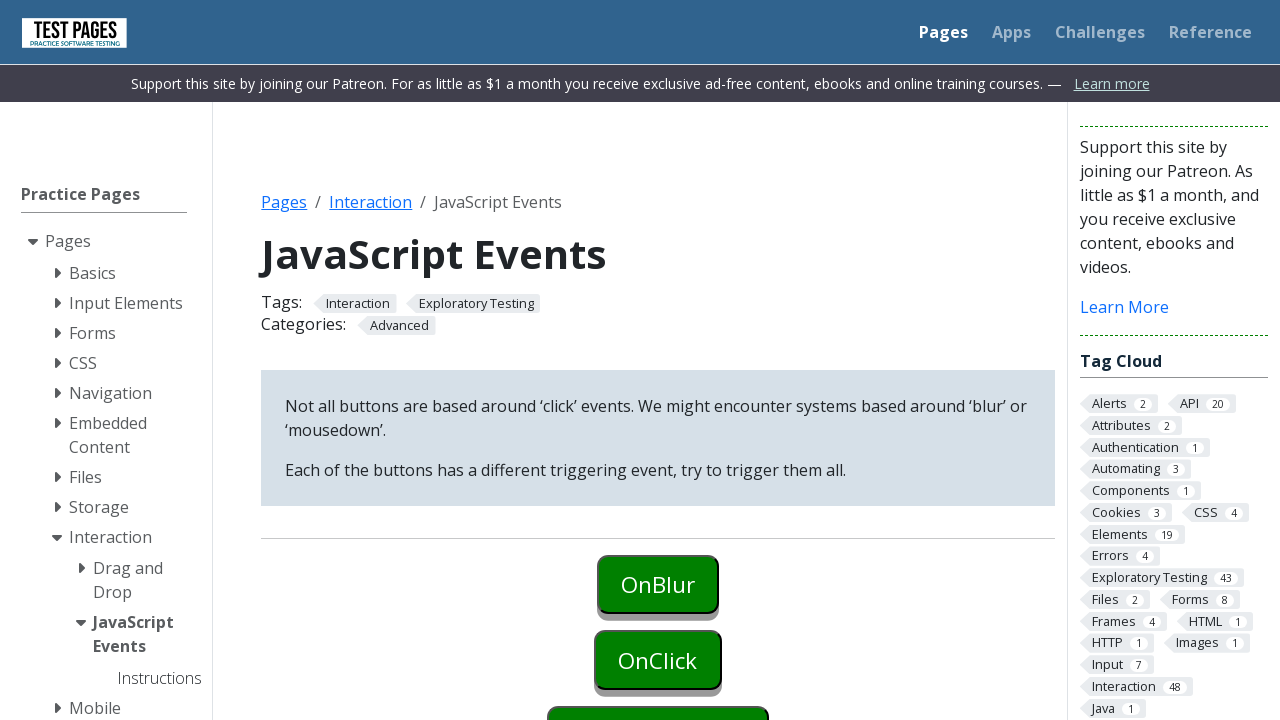

Clicked onBlur button to trigger blur event at (658, 584) on #onblur
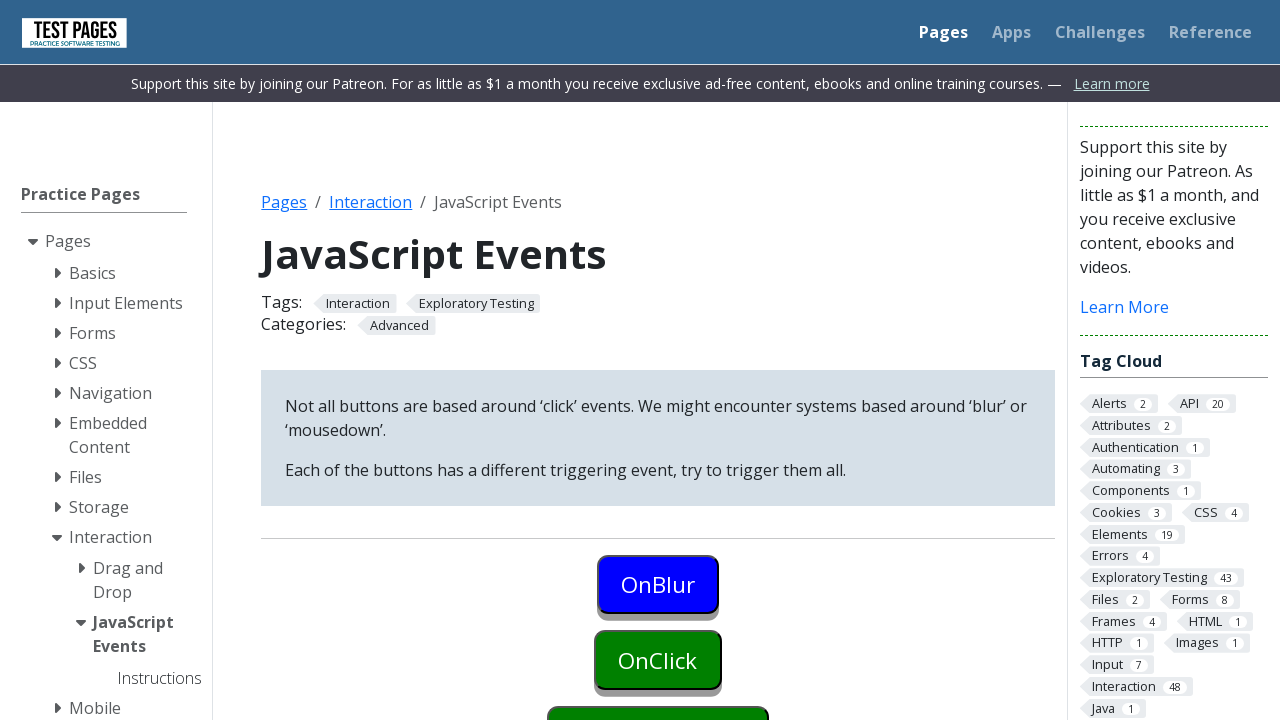

Clicked onClick button (first click) at (658, 660) on #onclick
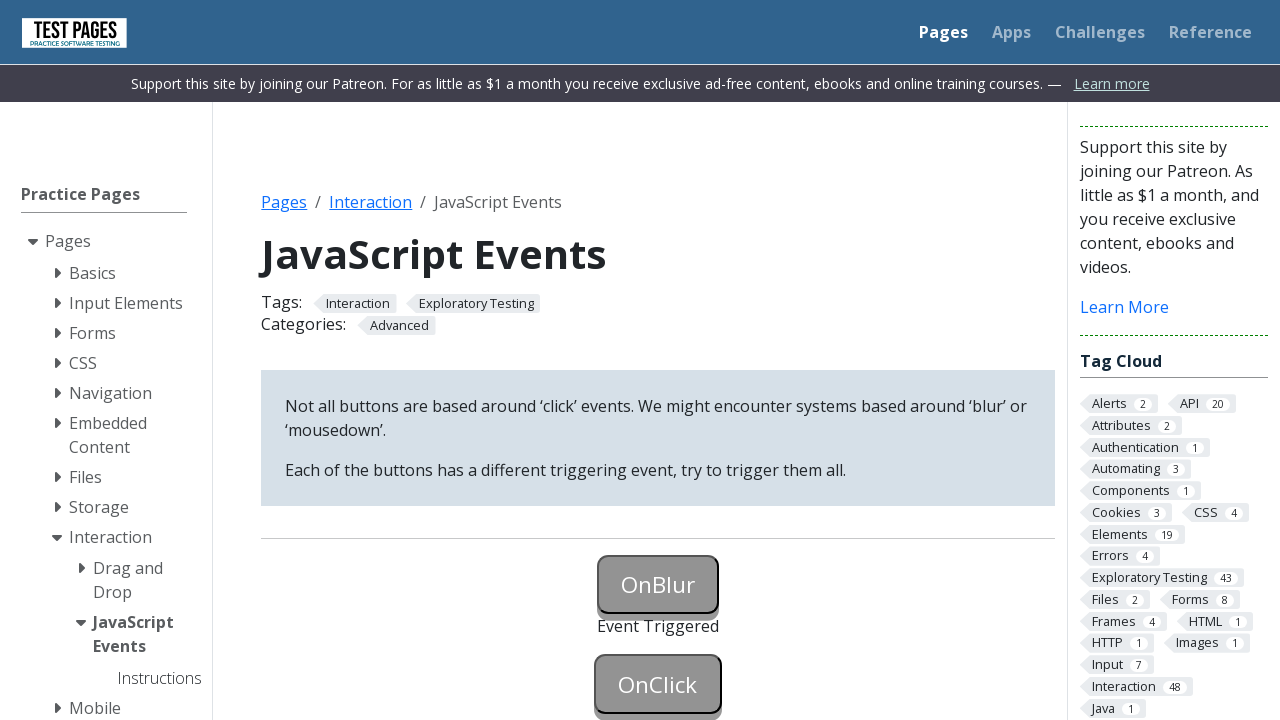

Clicked onClick button (second click) at (658, 684) on #onclick
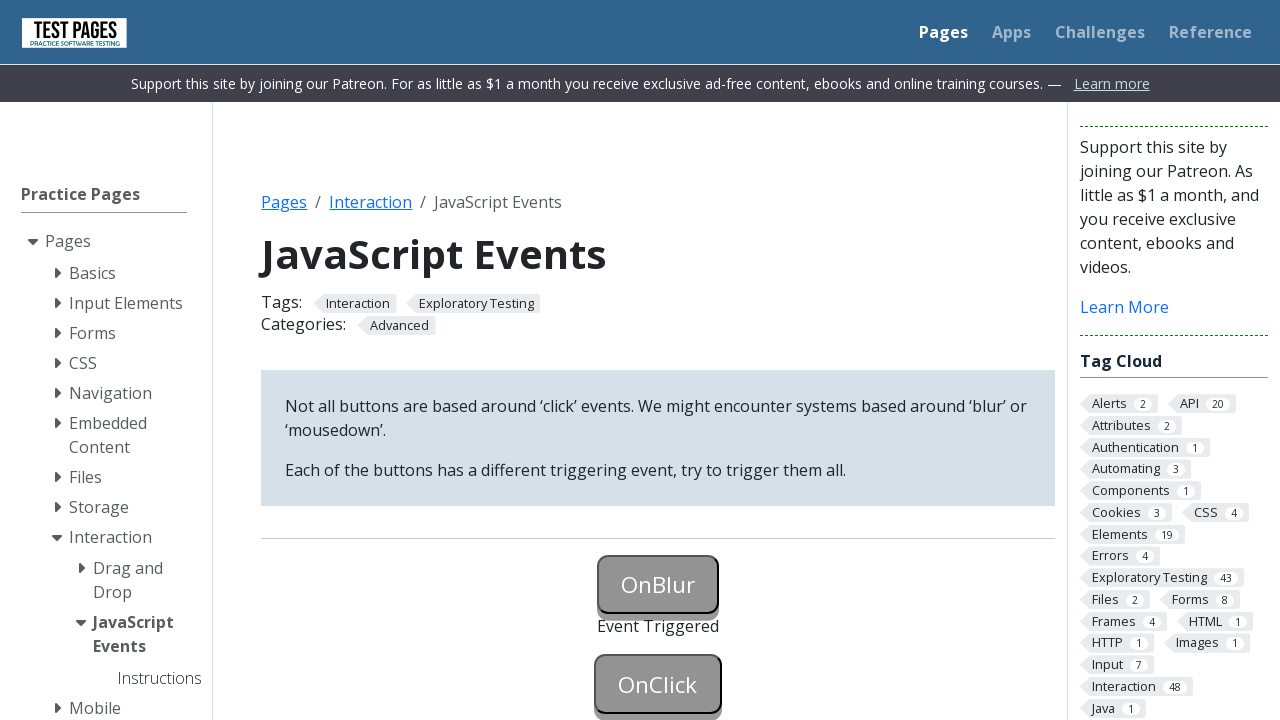

Right-clicked onContextMenu button to trigger context menu event at (658, 360) on #oncontextmenu
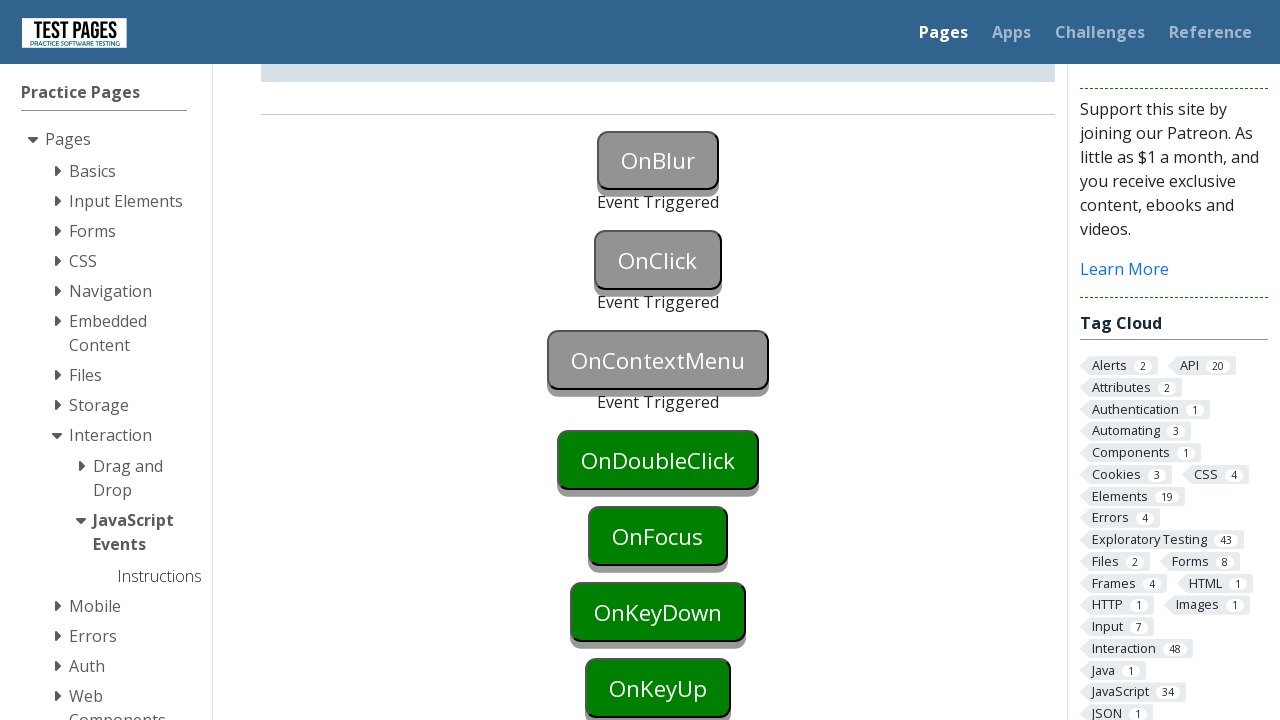

Double-clicked onDoubleClick button to trigger double click event at (658, 460) on #ondoubleclick
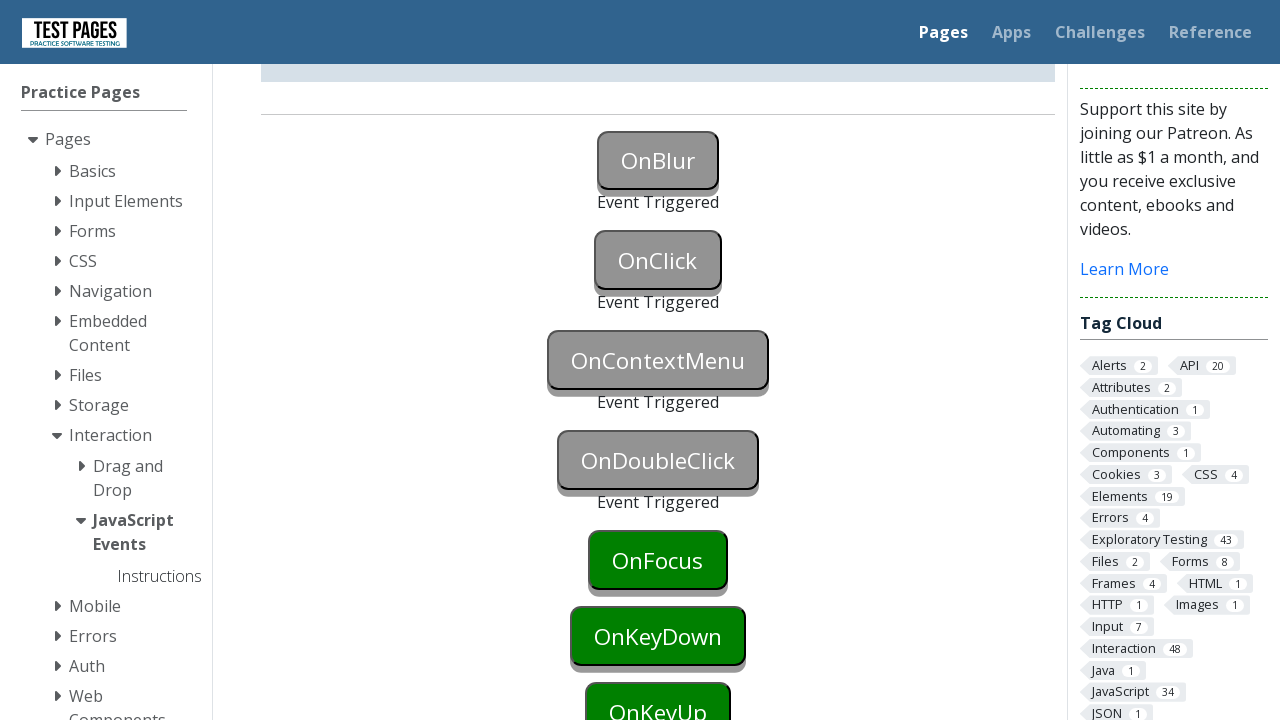

Clicked onFocus button to trigger focus event at (658, 560) on #onfocus
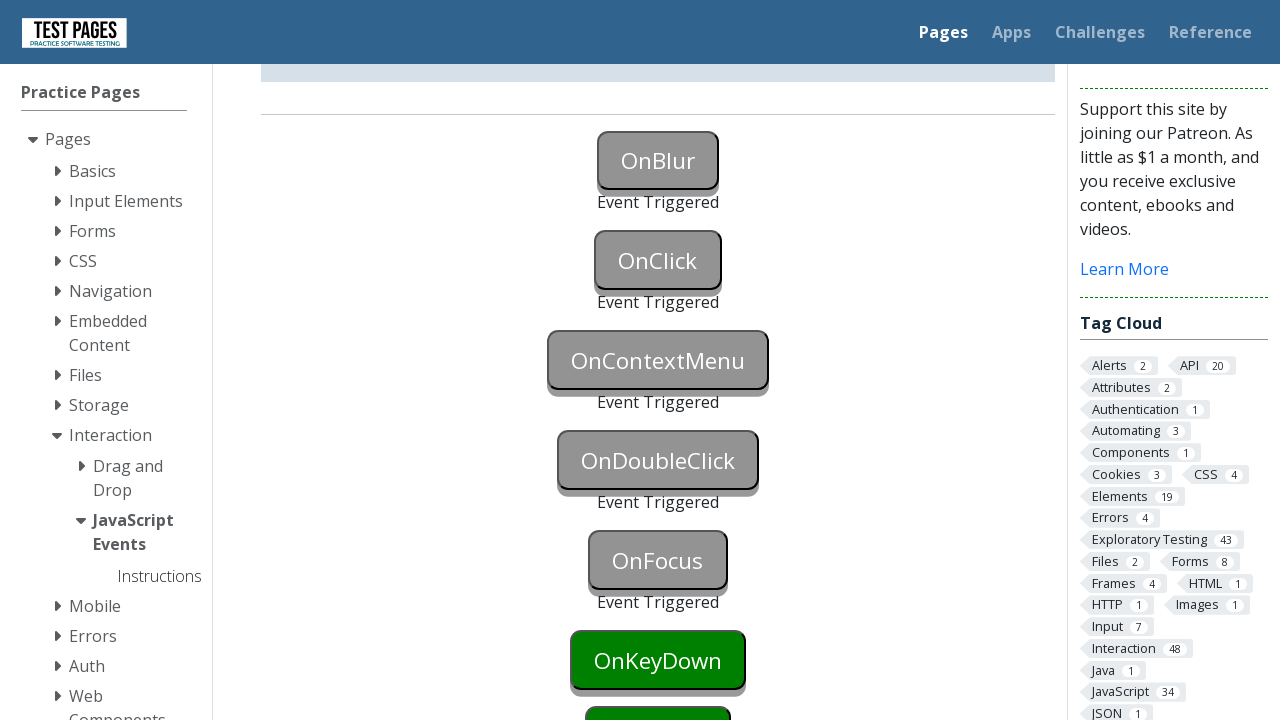

Clicked onKeyDown button to focus on key down element at (658, 660) on #onkeydown
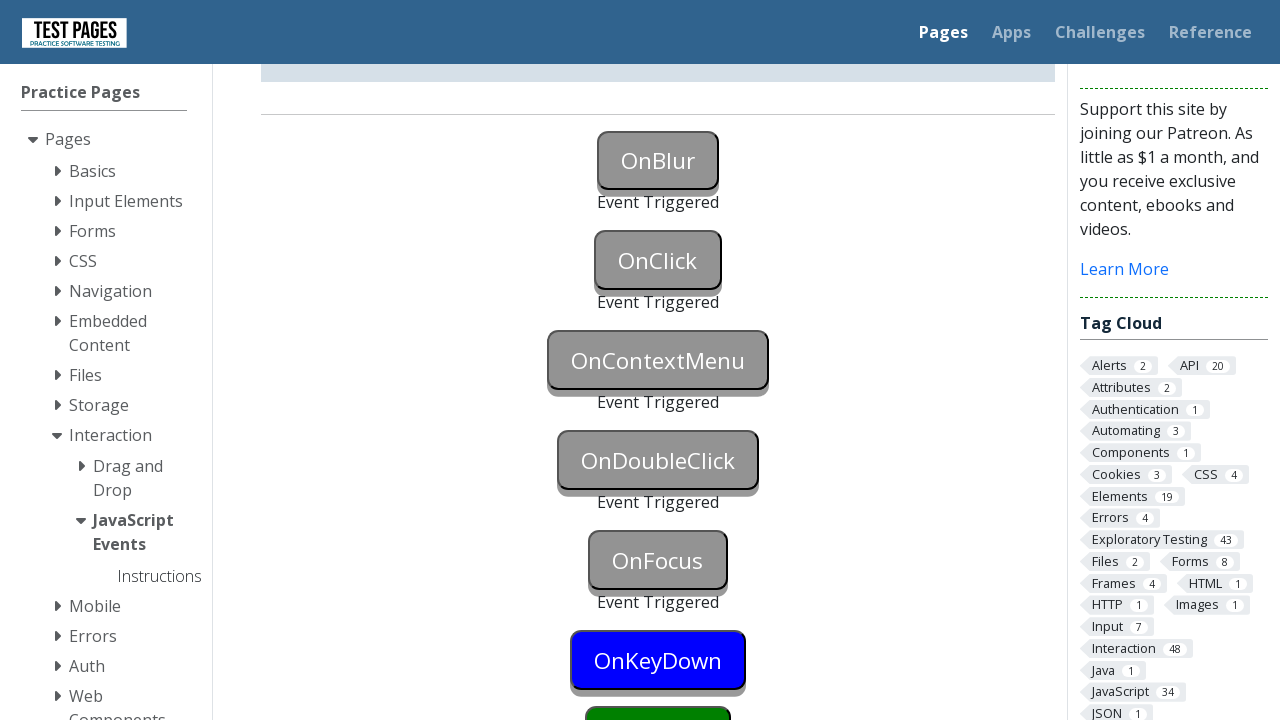

Pressed Enter key to trigger key down event
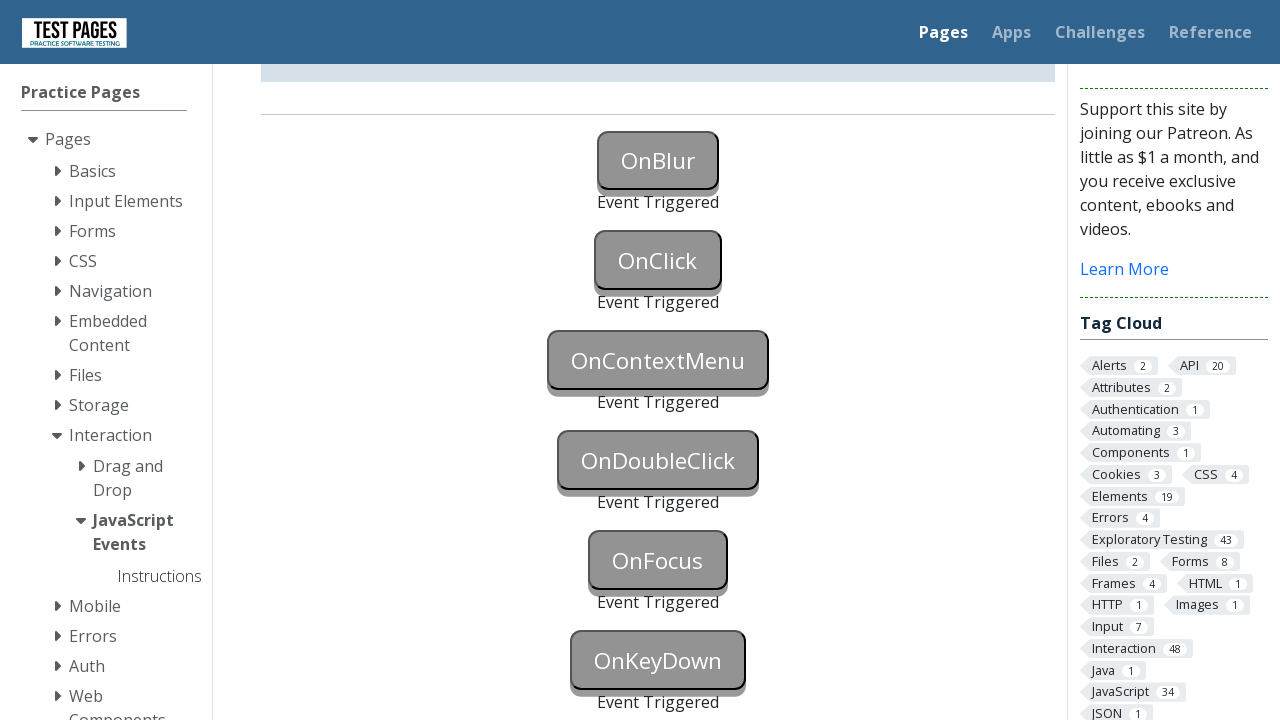

Clicked onKeyUp button to focus on key up element at (658, 360) on #onkeyup
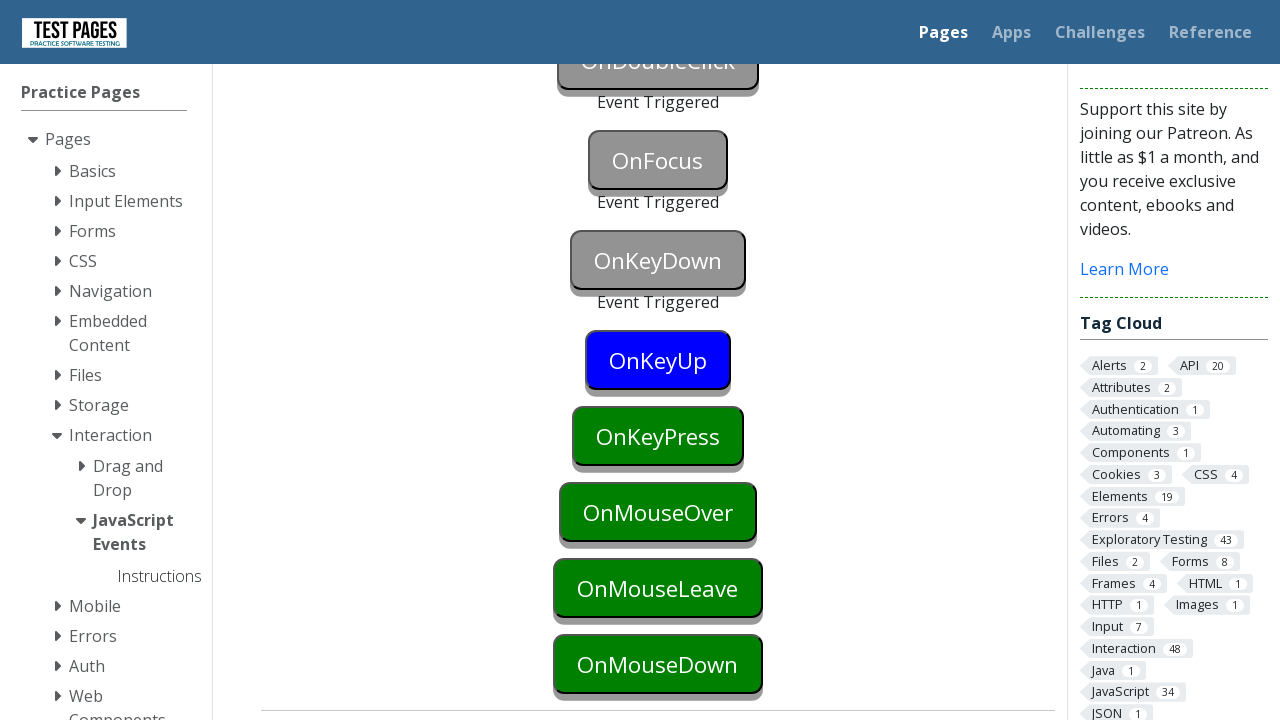

Pressed Enter key to trigger key up event
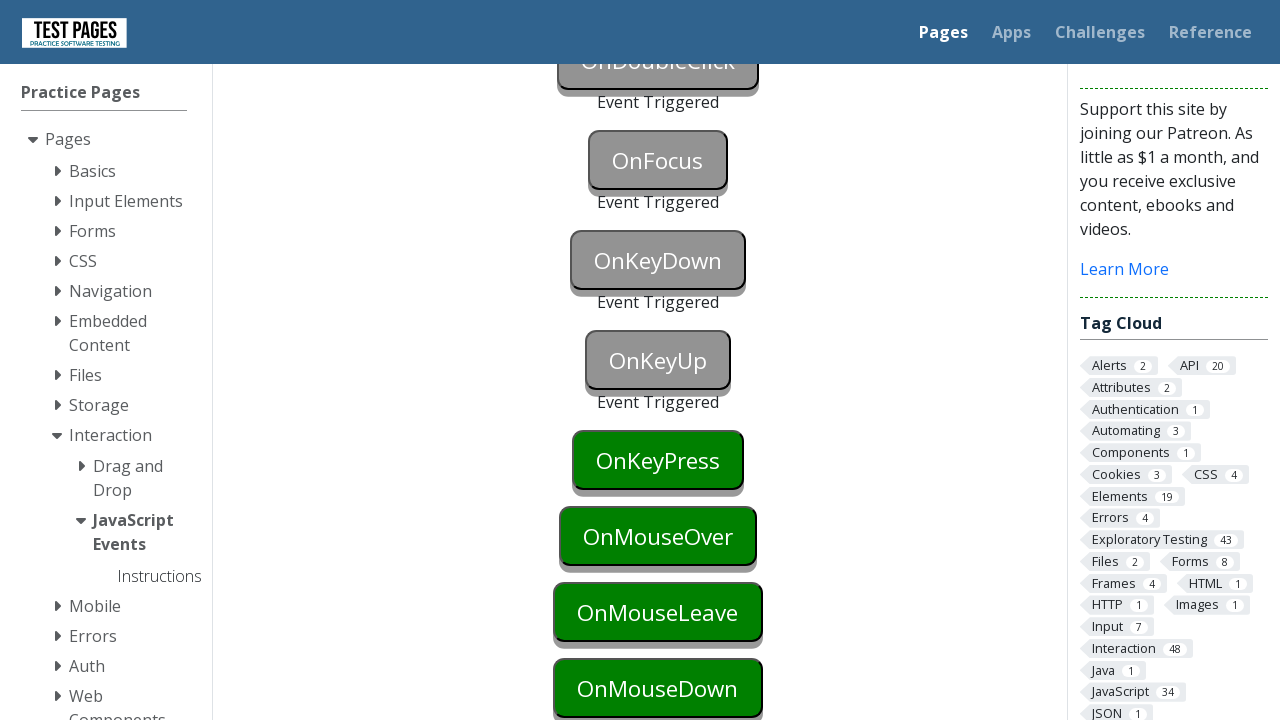

Clicked onKeyPress button to focus on key press element at (658, 460) on #onkeypress
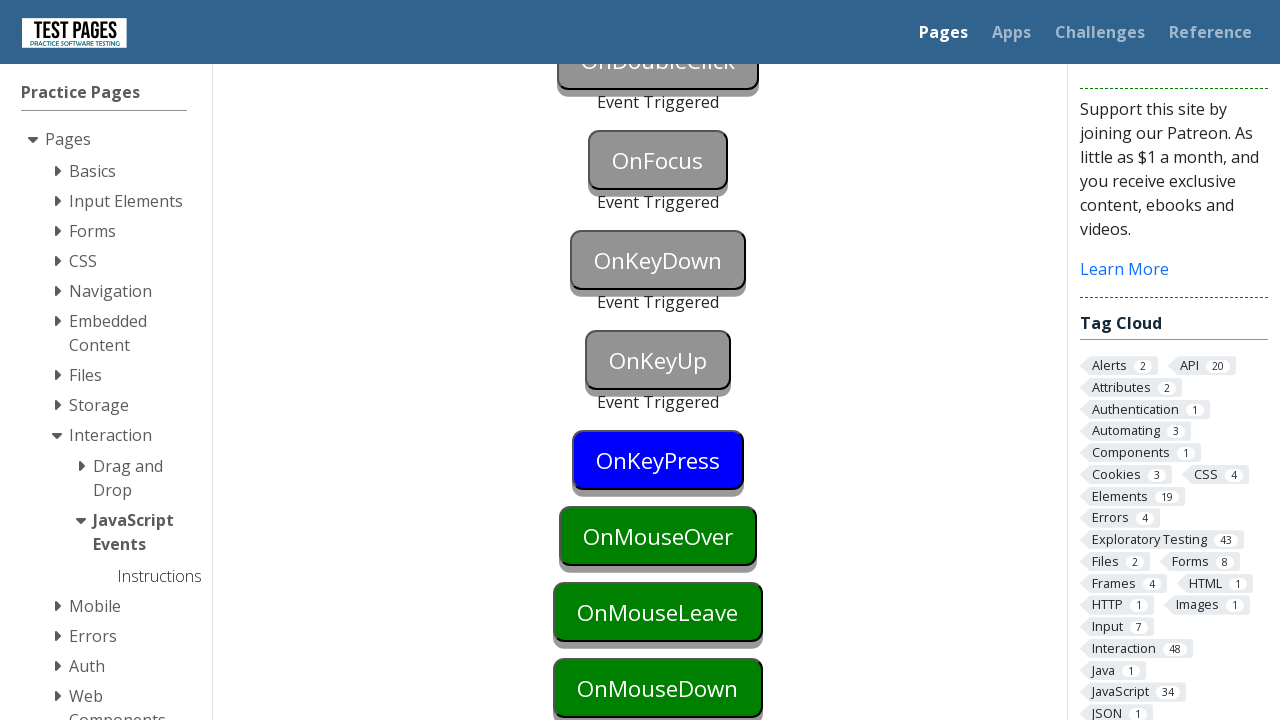

Pressed Enter key to trigger key press event
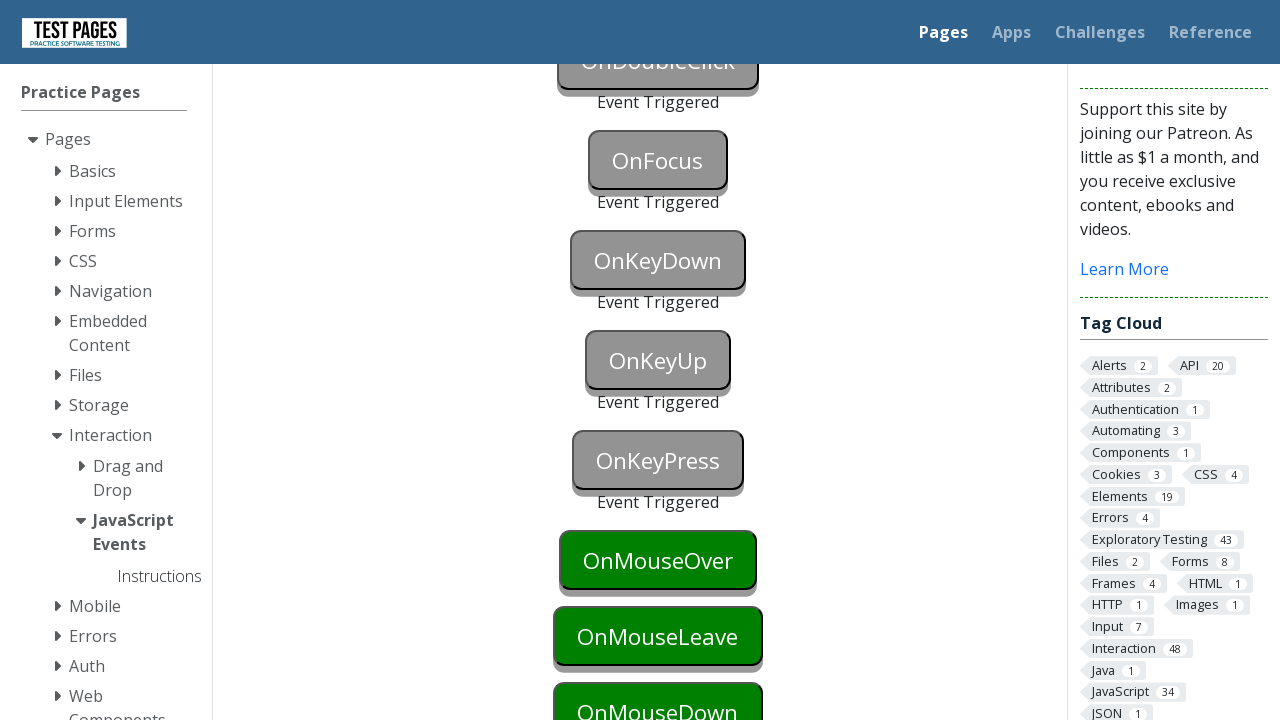

Hovered over onMouseOver element to trigger mouse over event at (658, 560) on #onmouseover
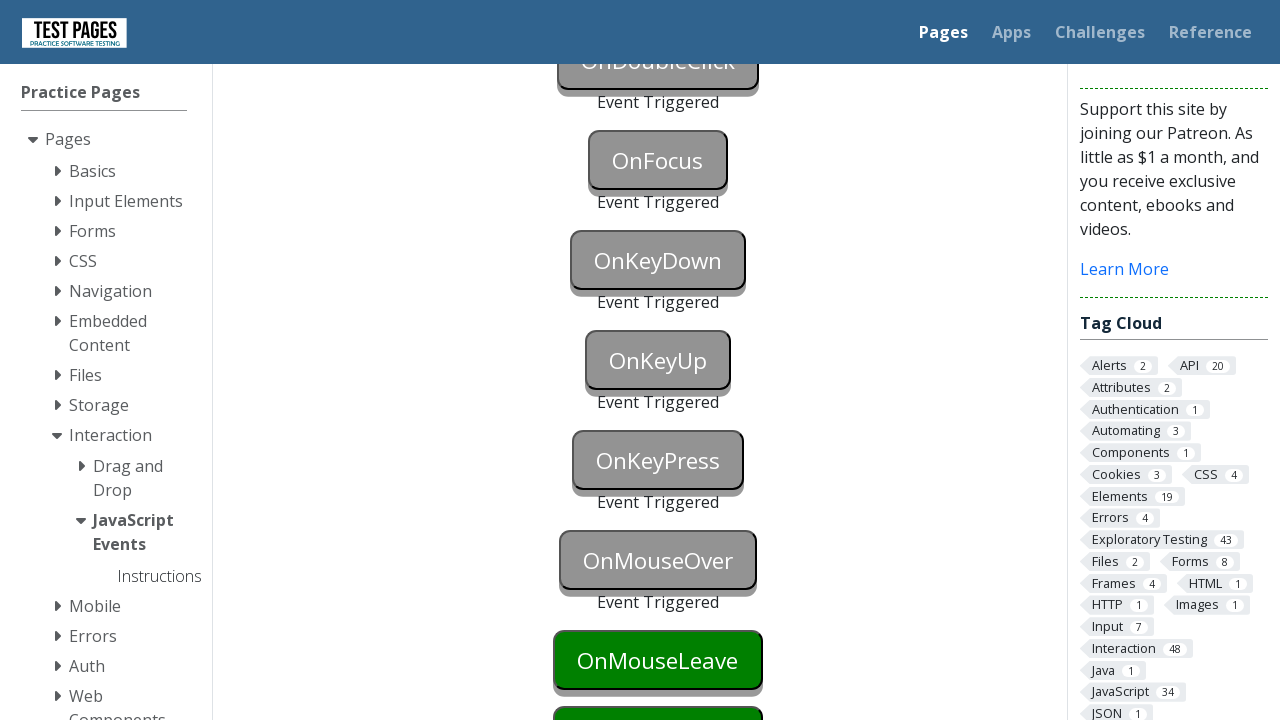

Hovered over onMouseLeave element to trigger mouse leave event at (658, 660) on #onmouseleave
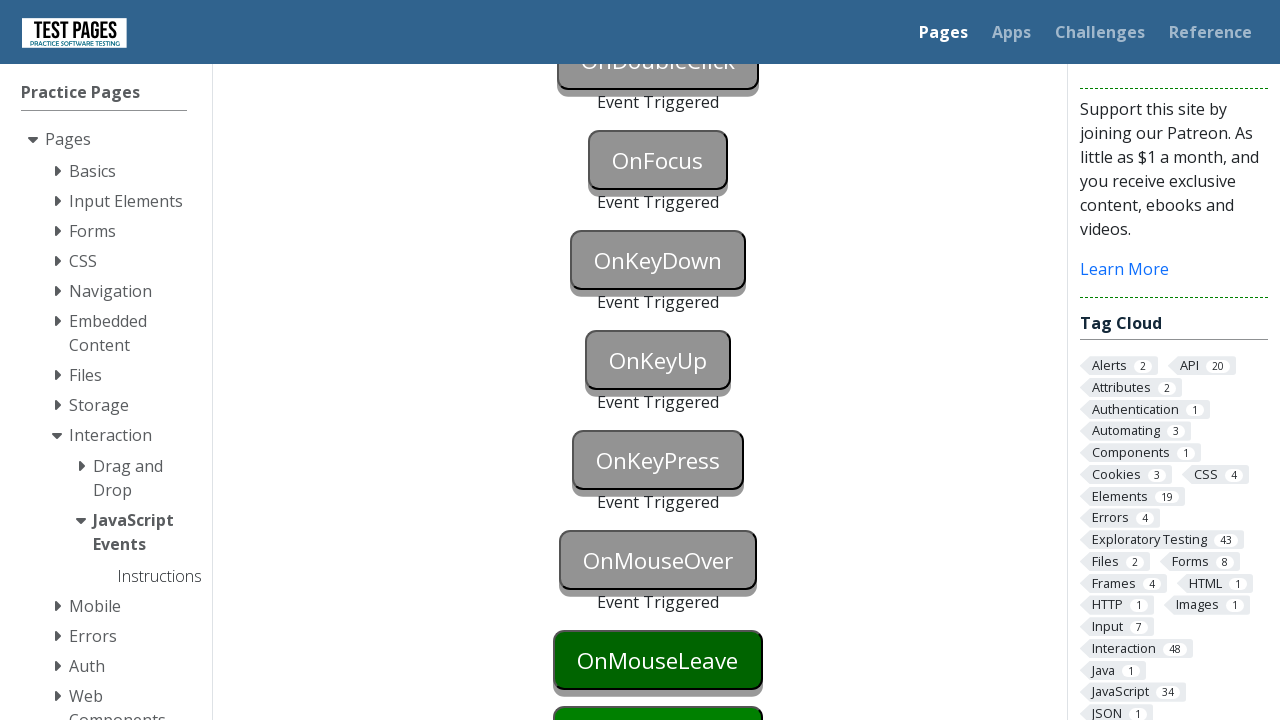

Hovered back over onMouseOver element to re-trigger mouse over event at (658, 560) on #onmouseover
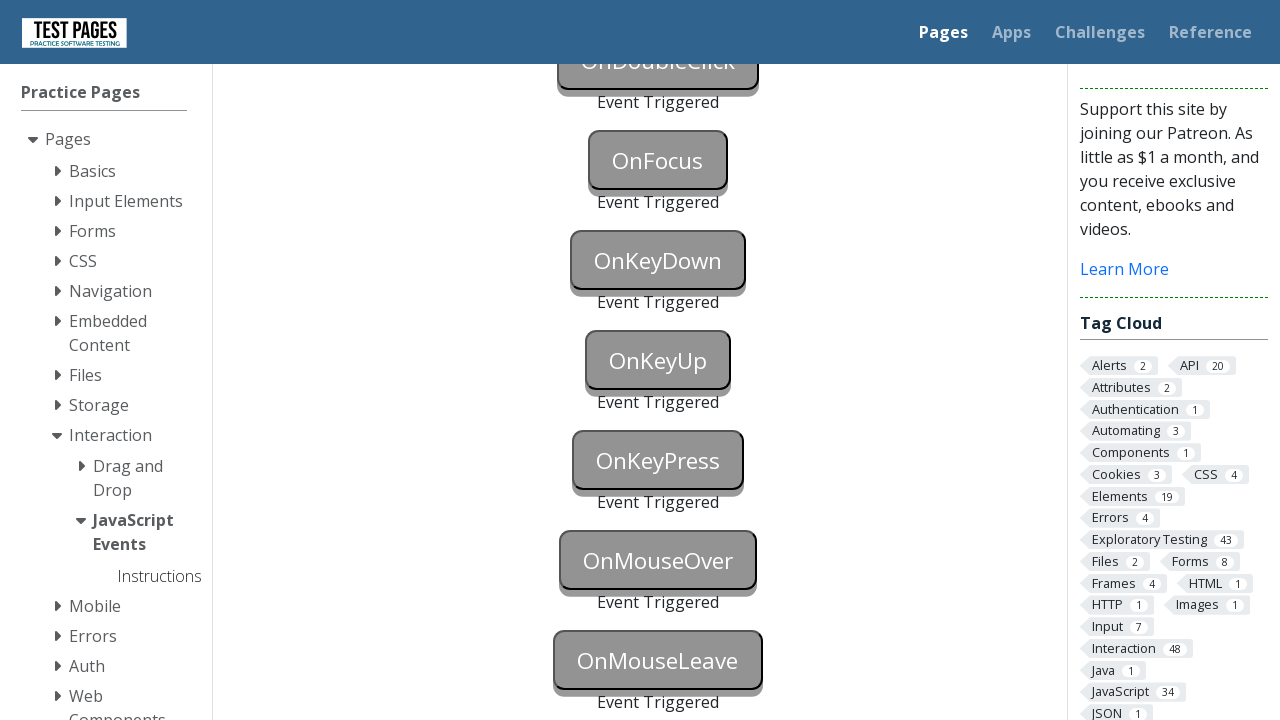

Clicked onMouseDown button to trigger mouse down event at (658, 360) on #onmousedown
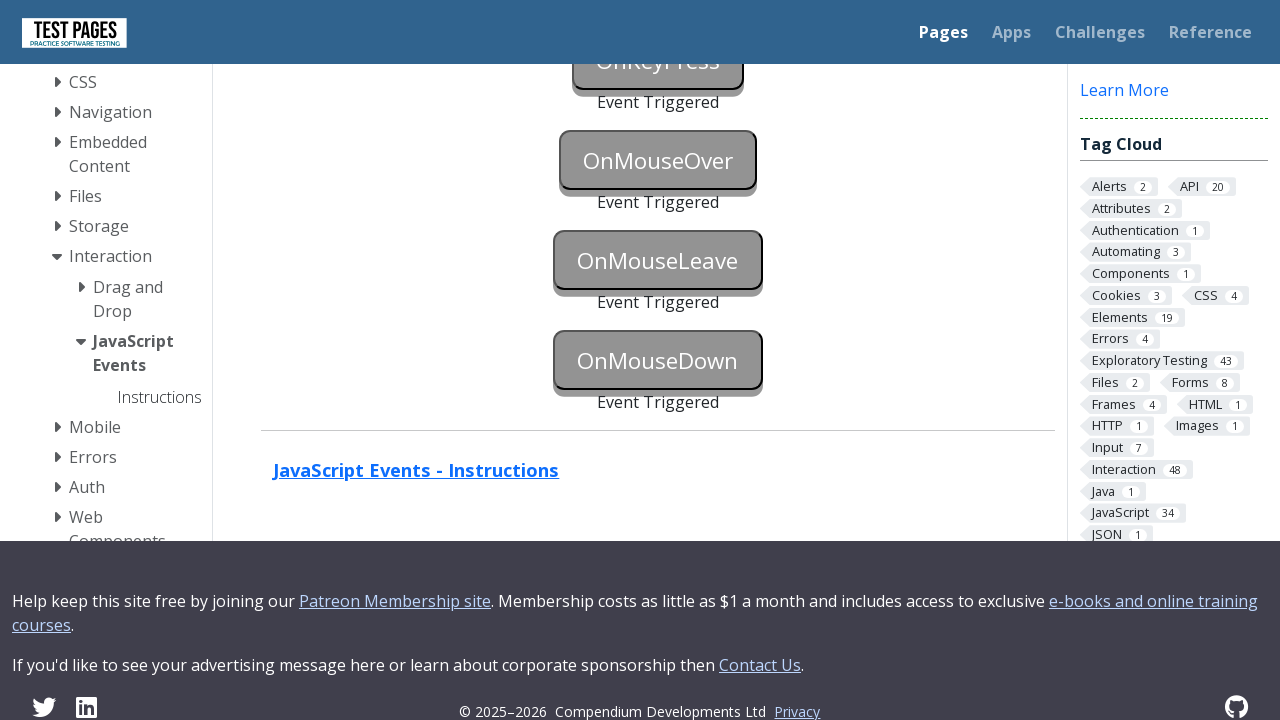

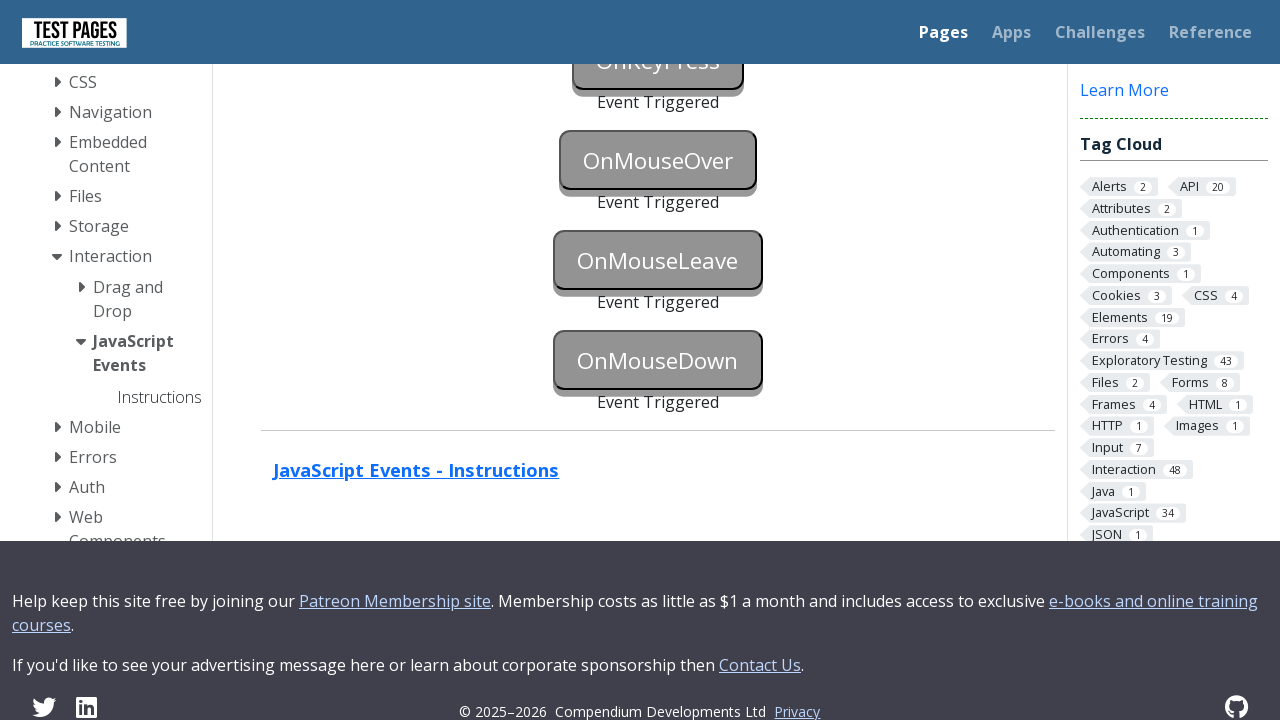